Tests that tutorials are visible again after clearing the filter by typing, clearing, and verifying tutorials display

Starting URL: https://www.w3schools.com/

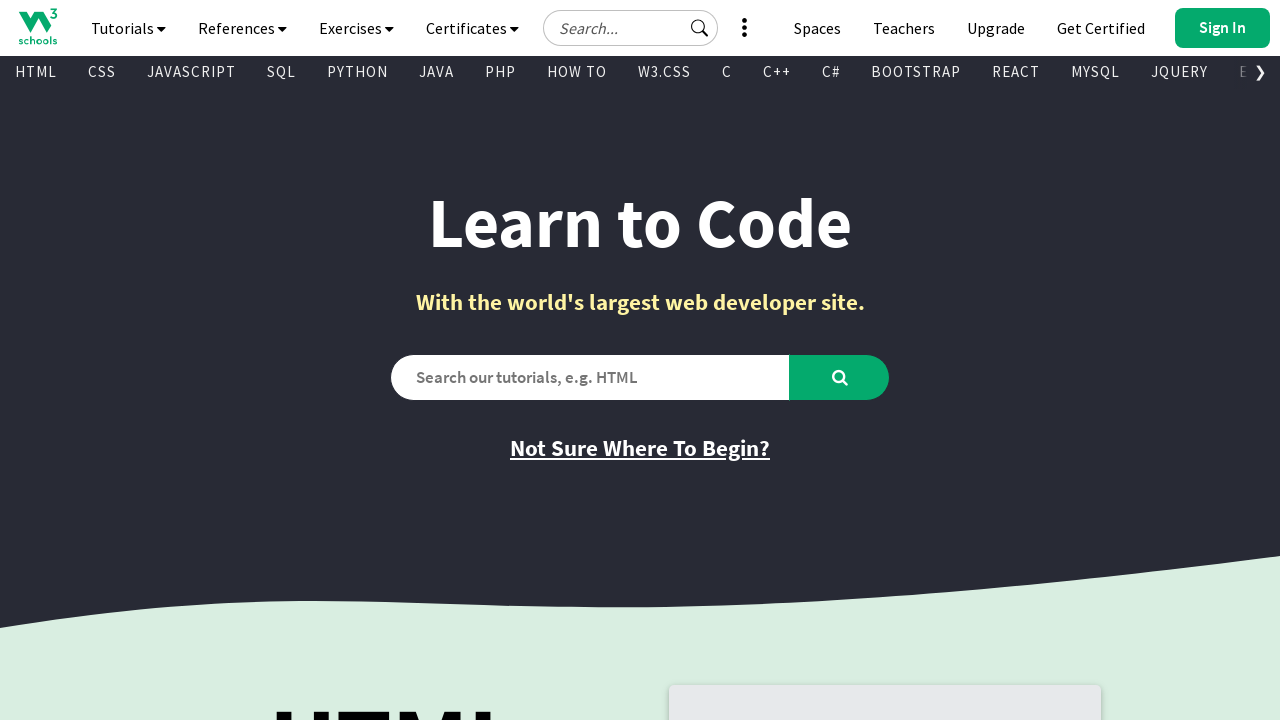

Clicked tutorials navigation button at (128, 28) on xpath=//*[@id='navbtn_tutorials']
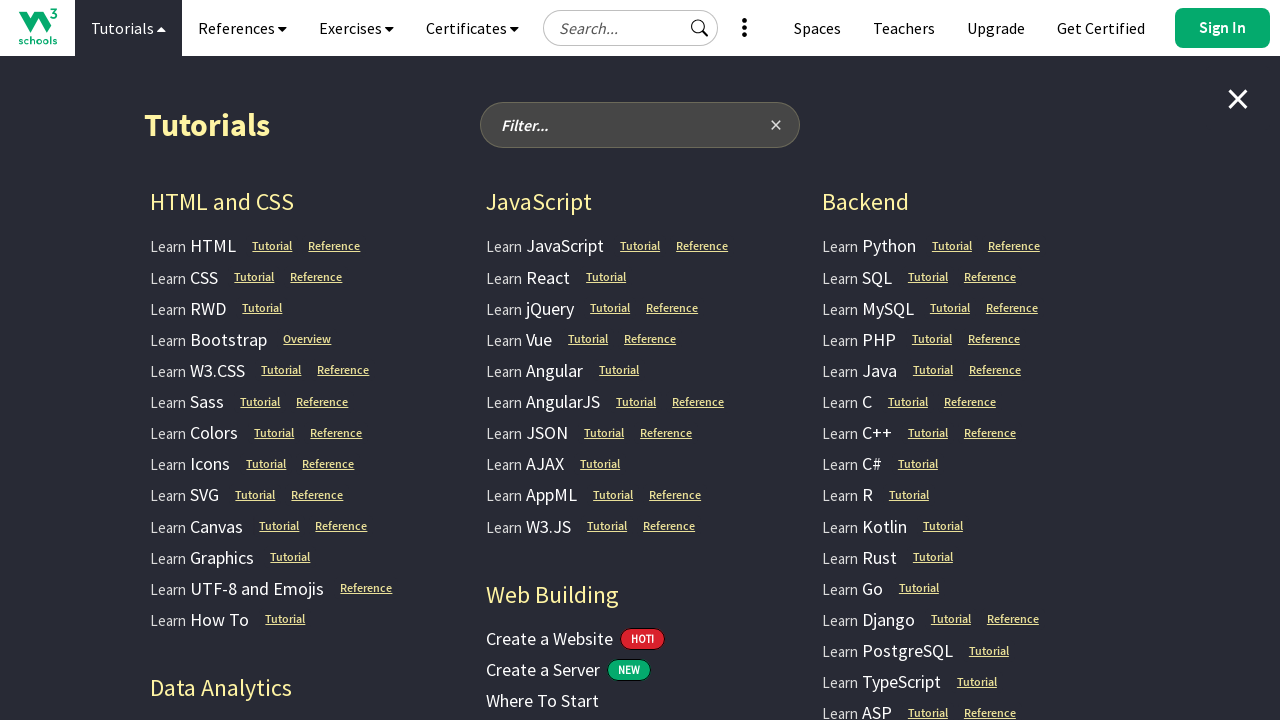

Filter input field became visible
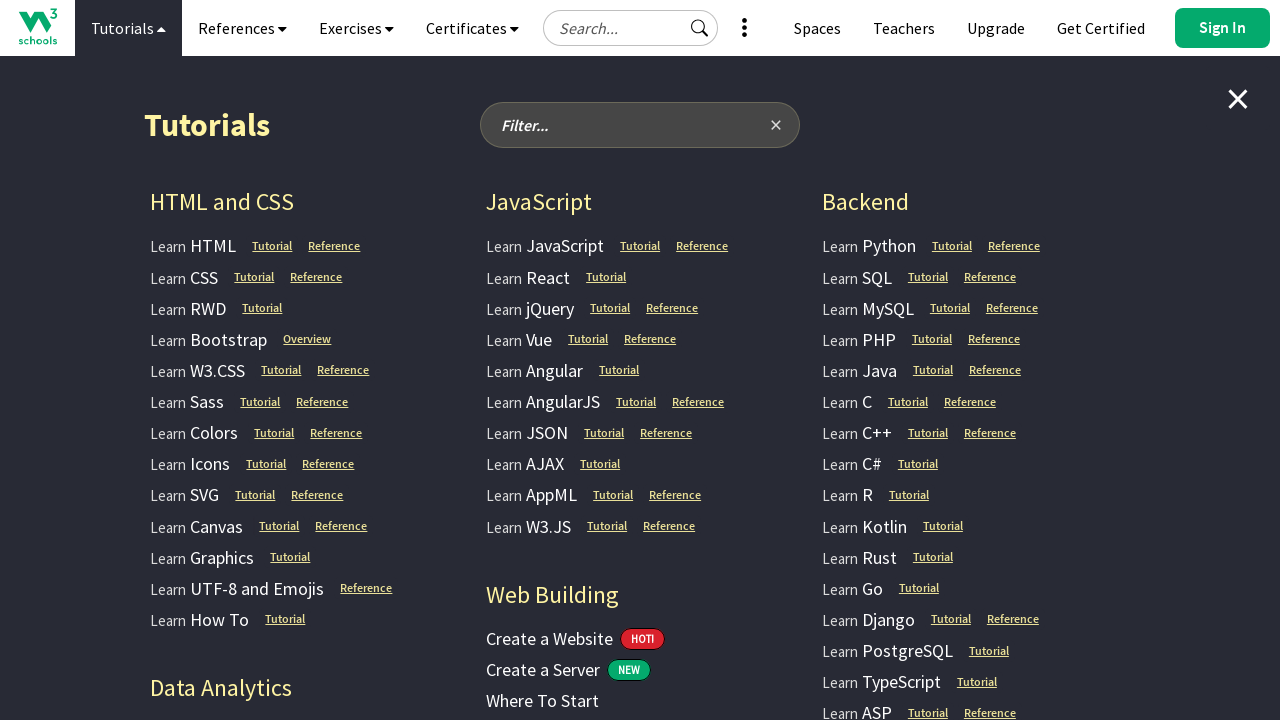

Typed 'html' in the filter input field on //*[@id='filter-tutorials-input']
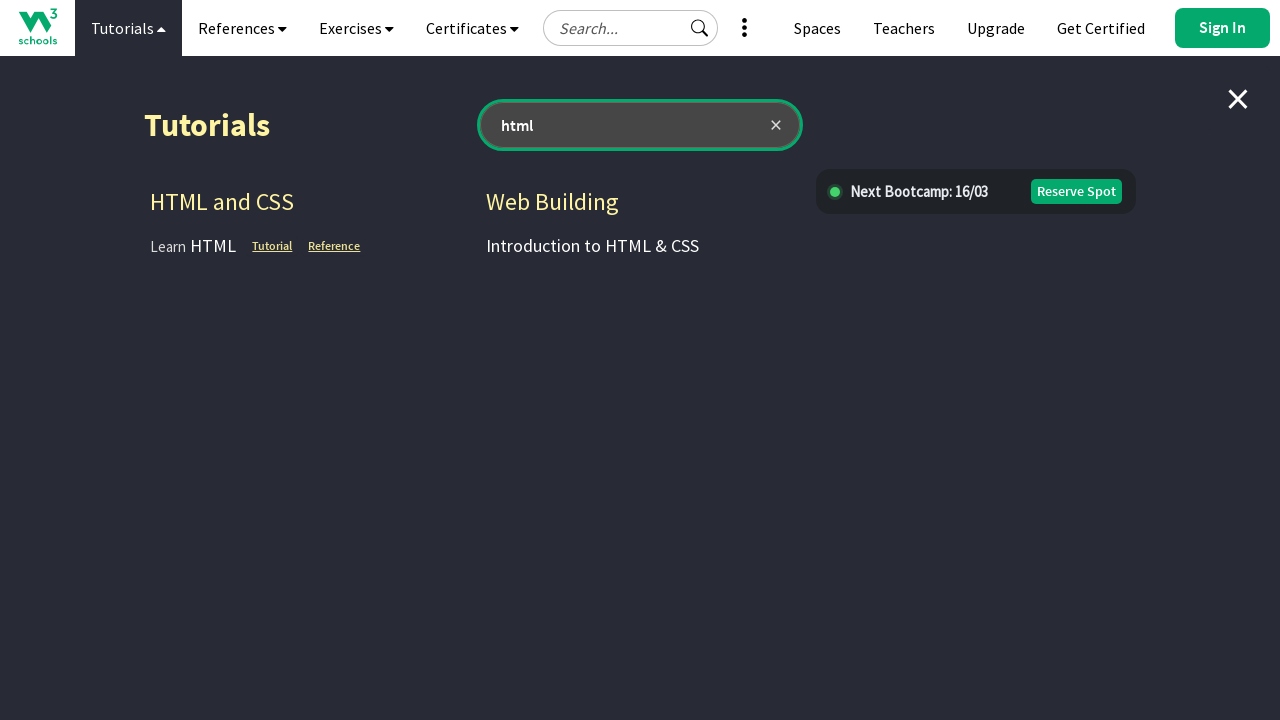

Clicked the clear filter button at (777, 125) on xpath=//*[@id='tutorials_list']/div[1]/div[2]/div/div
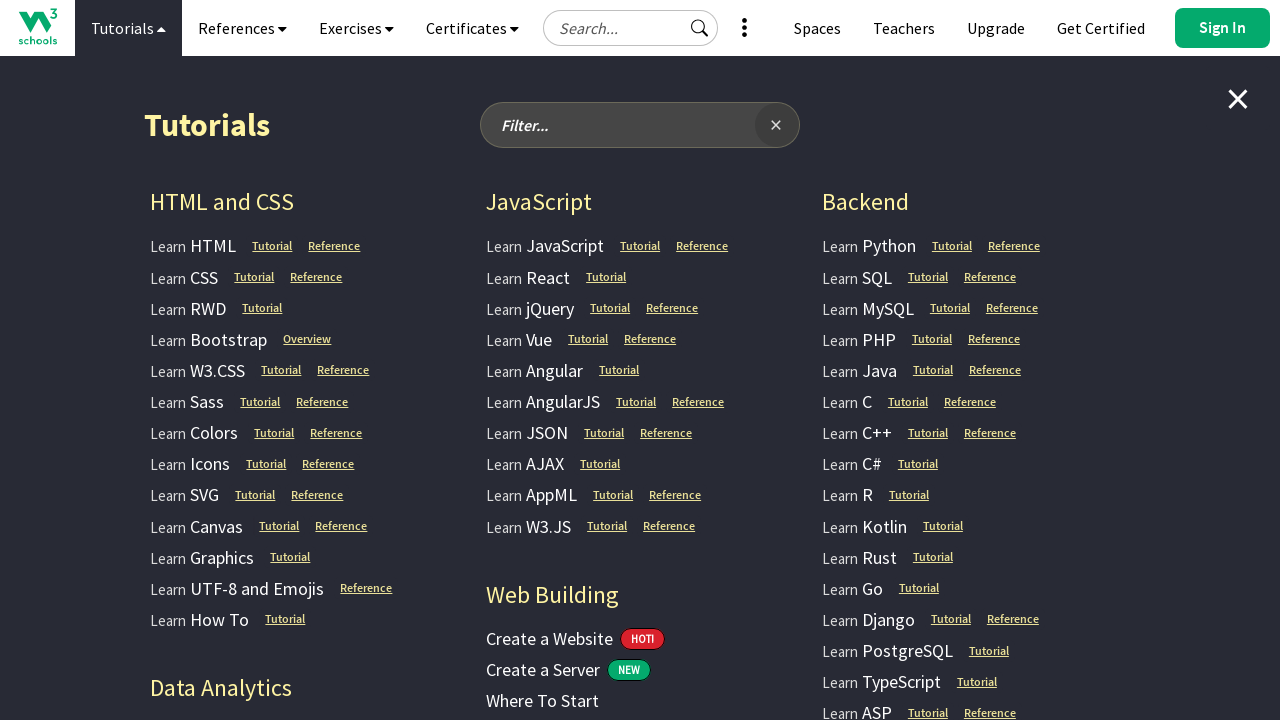

Verified first tutorial is visible again after clearing filter
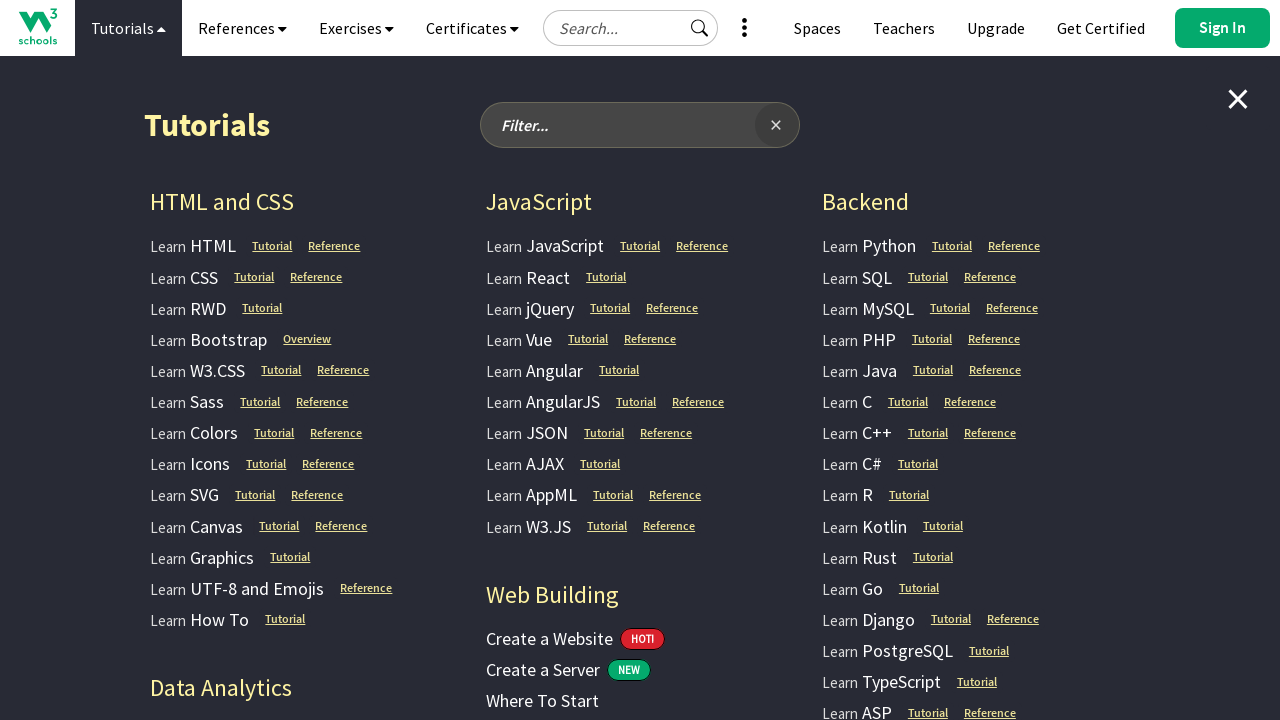

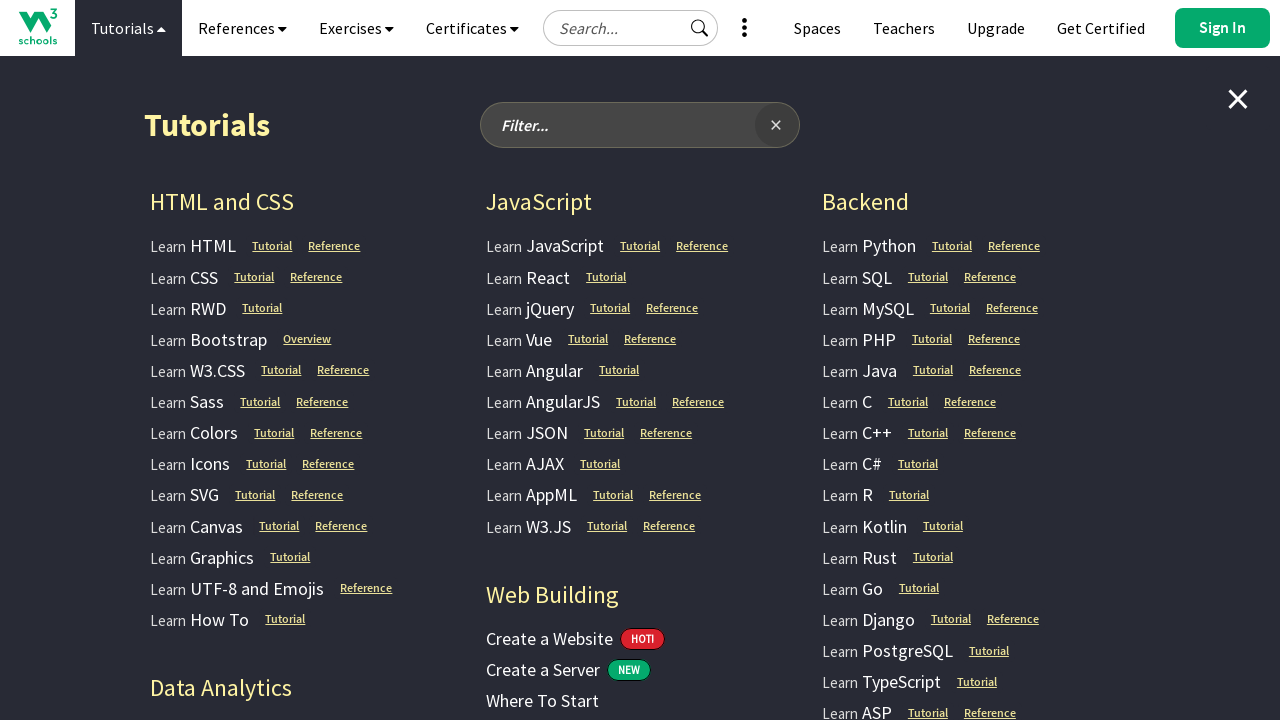